Tests JavaScript prompt alert handling by clicking a button to trigger a prompt, entering text into the prompt, and accepting it.

Starting URL: https://testautomationpractice.blogspot.com/

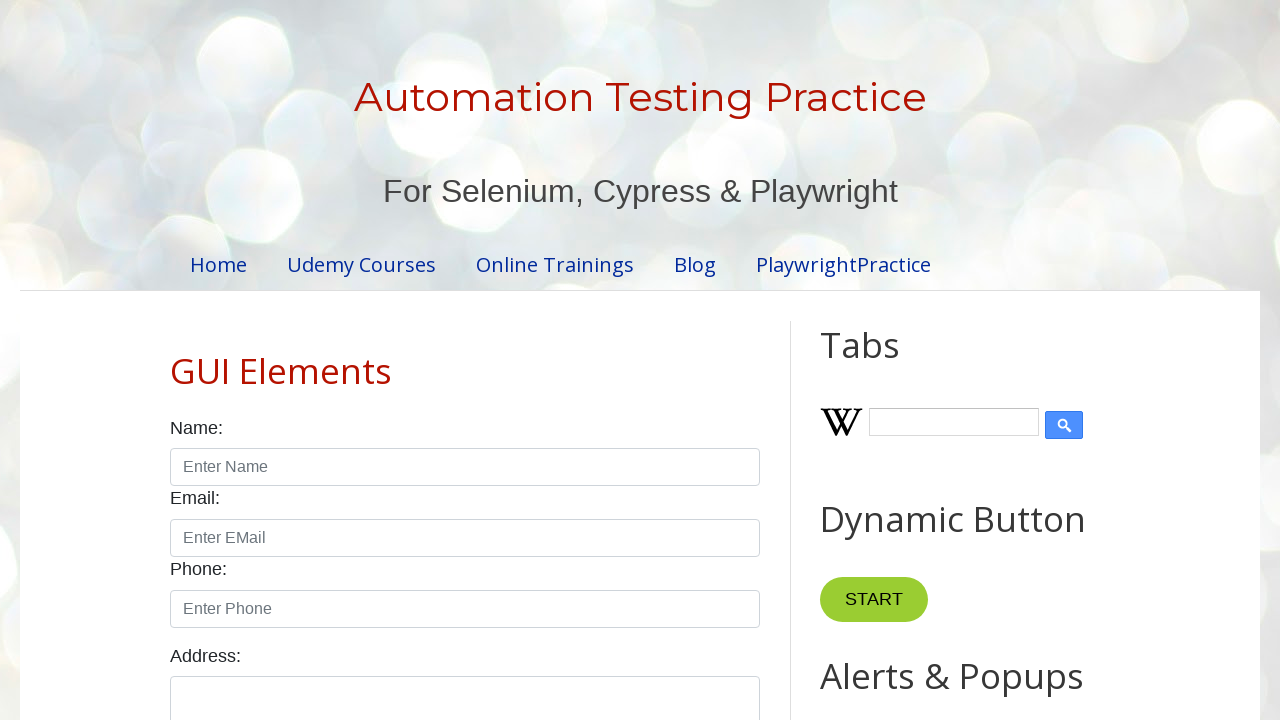

Clicked prompt button to trigger JavaScript prompt alert at (890, 360) on xpath=//button[@id='promptBtn']
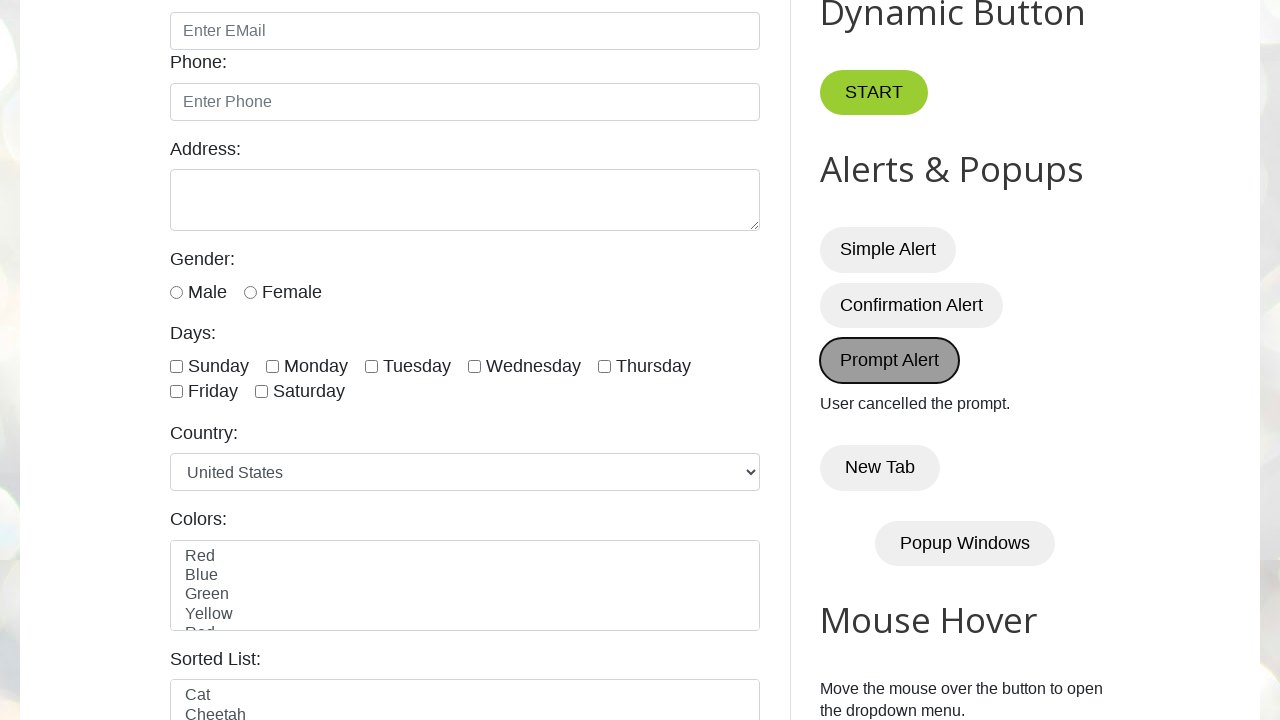

Set up dialog handler to accept prompt with text 'hello'
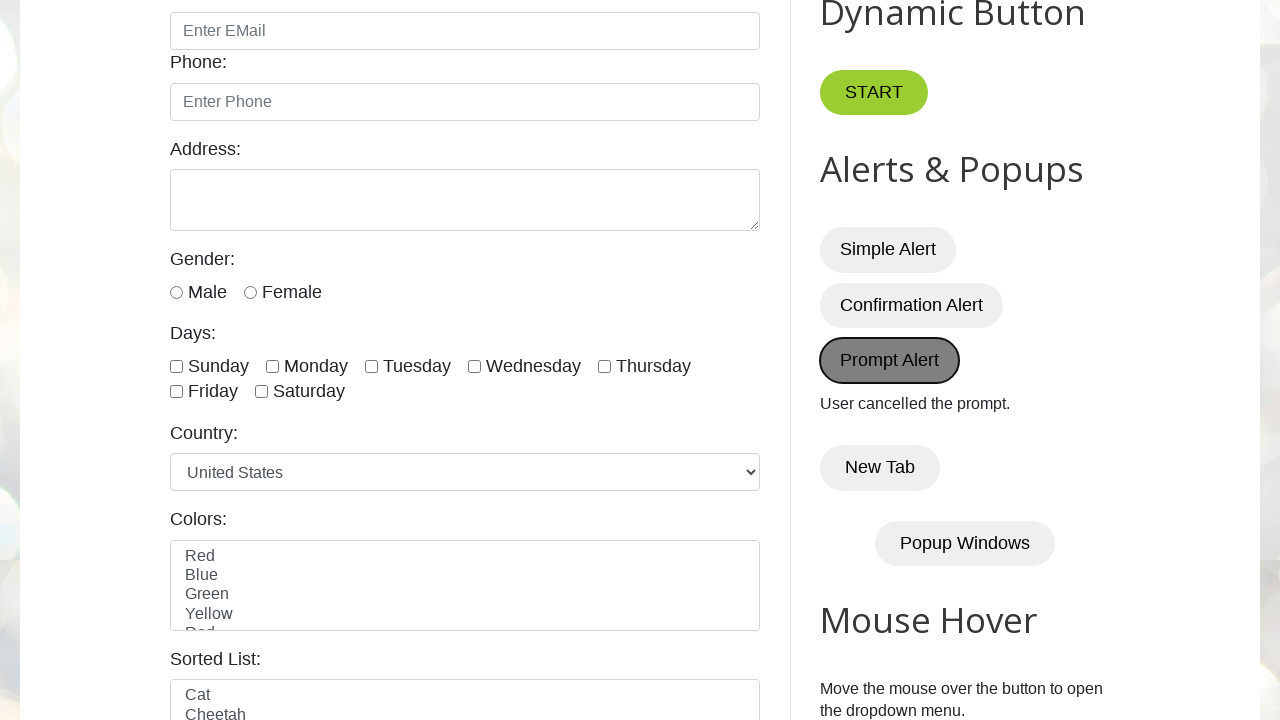

Re-clicked prompt button to trigger dialog with handler active at (890, 360) on xpath=//button[@id='promptBtn']
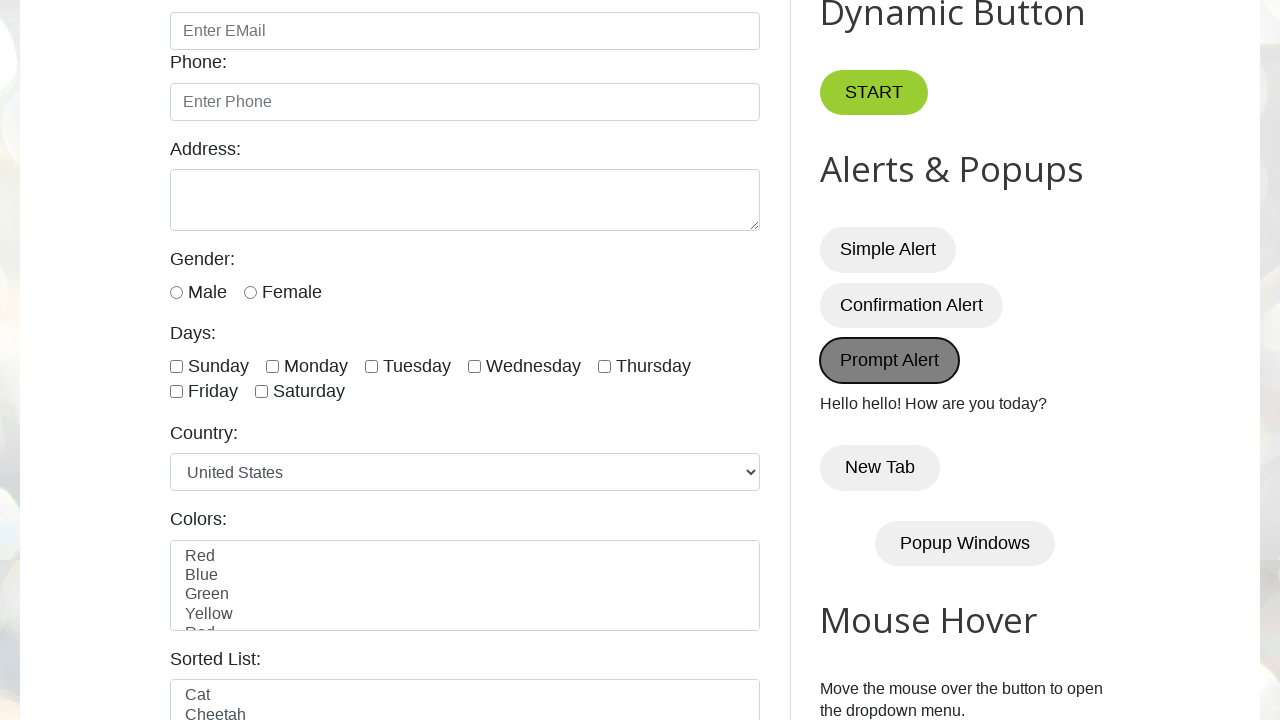

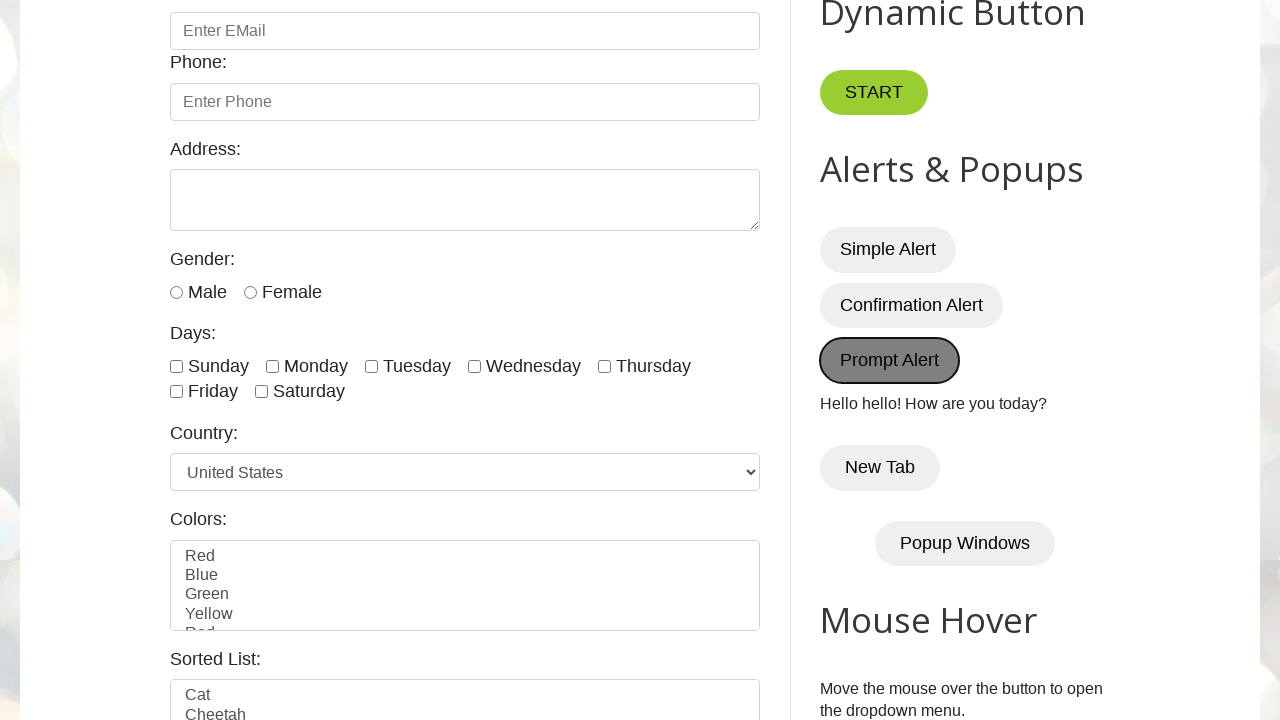